Tests filling out a sign-up form with dynamic attributes on a Selenium training page, including username, password, confirm password, and email fields, then submitting the form and verifying the confirmation message.

Starting URL: https://v1.training-support.net/selenium/dynamic-attributes

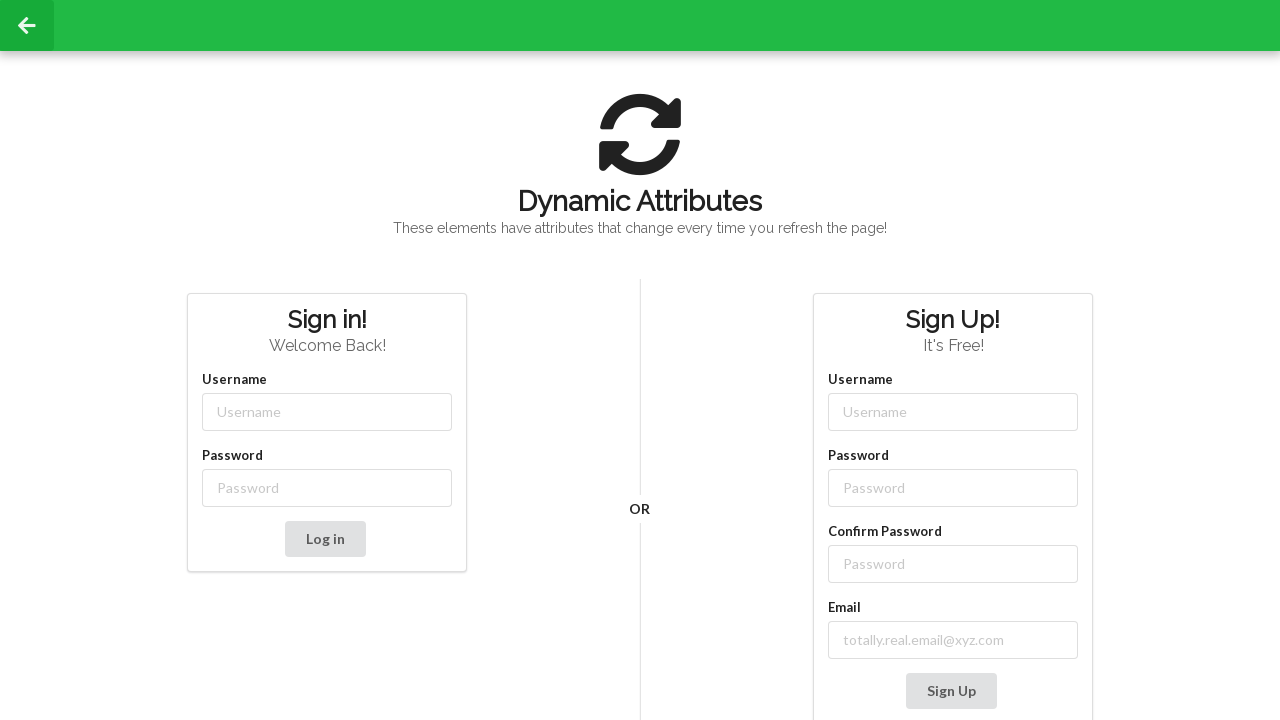

Filled username field with 'NewUser' using partial class match on input[class*='-username']
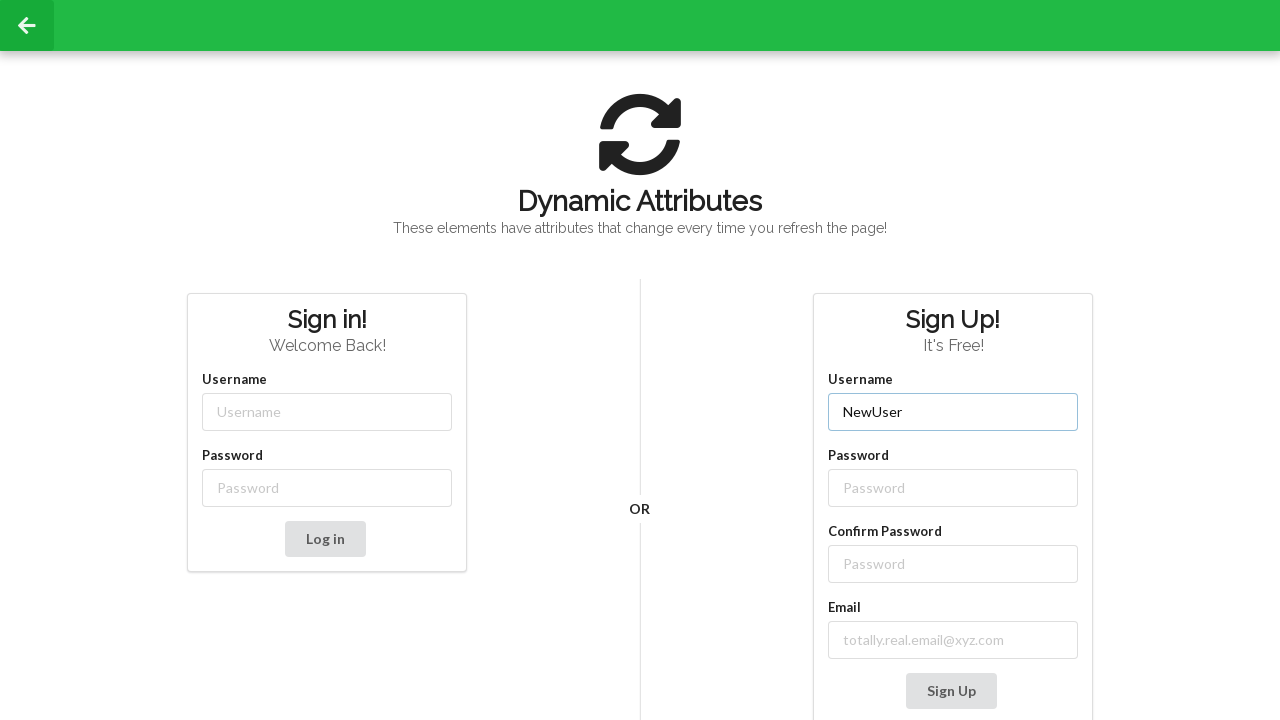

Filled password field with 'SecurePass123' using partial class match on input[class*='-password']
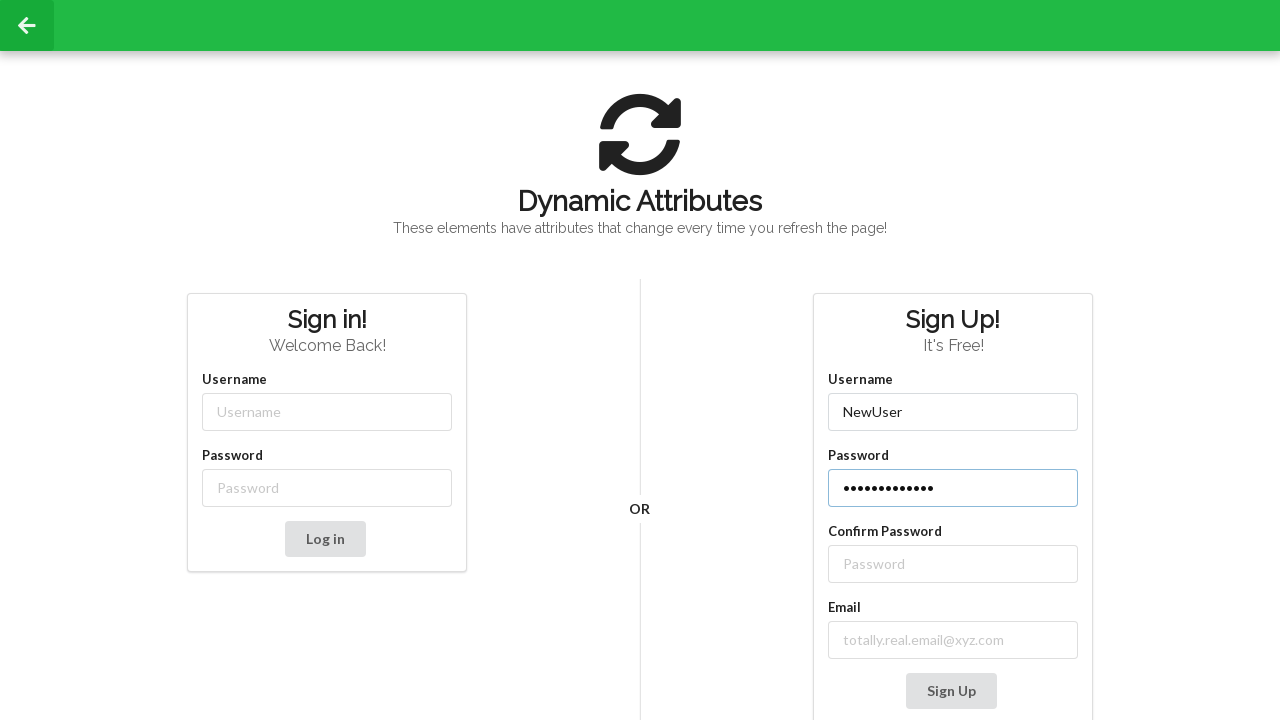

Filled confirm password field with 'SecurePass123' using XPath on //label[text()='Confirm Password']/following-sibling::input
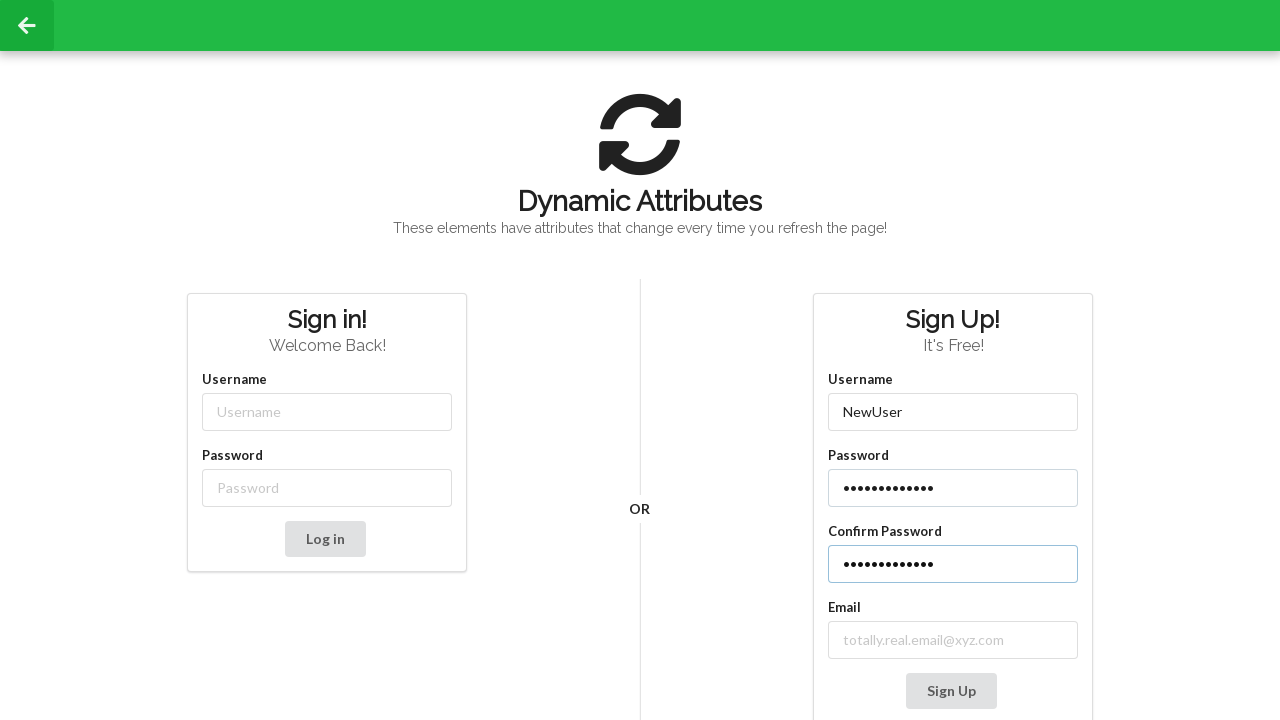

Filled email field with 'testuser@example.com' using XPath with text contains on //label[contains(text(), 'mail')]/following-sibling::input
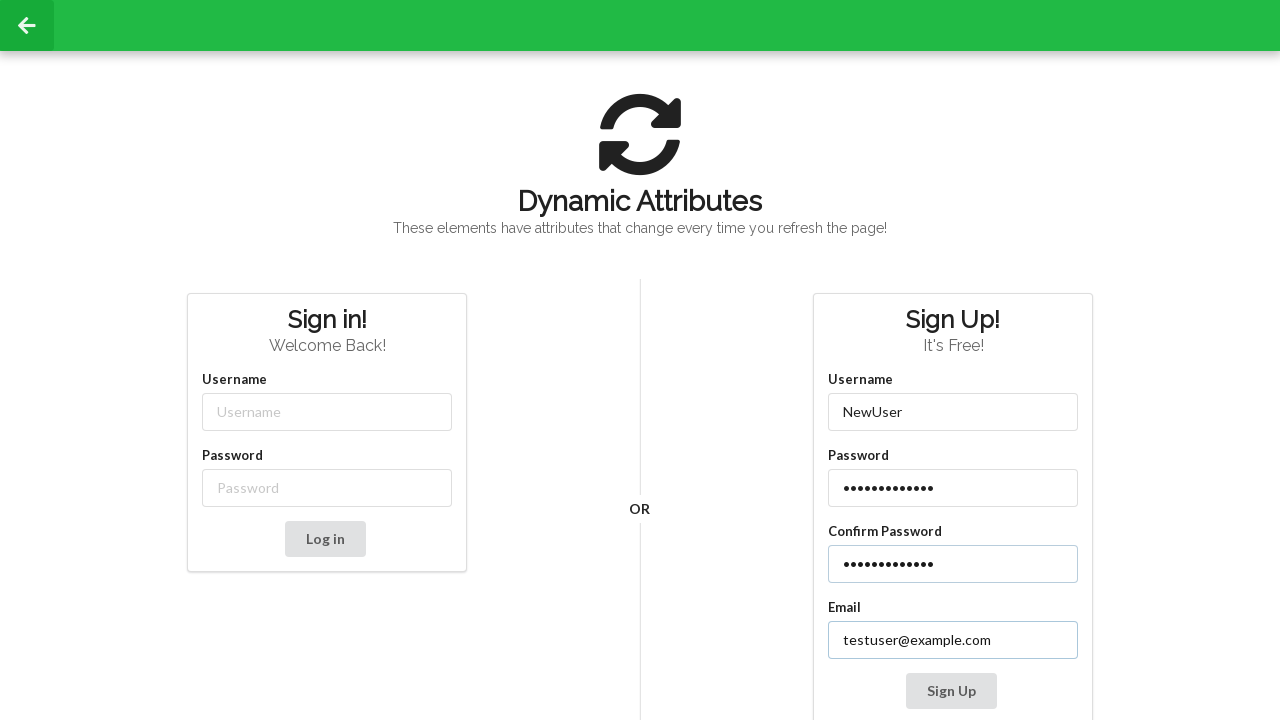

Clicked Sign Up button to submit the form at (951, 691) on xpath=//button[contains(text(), 'Sign Up')]
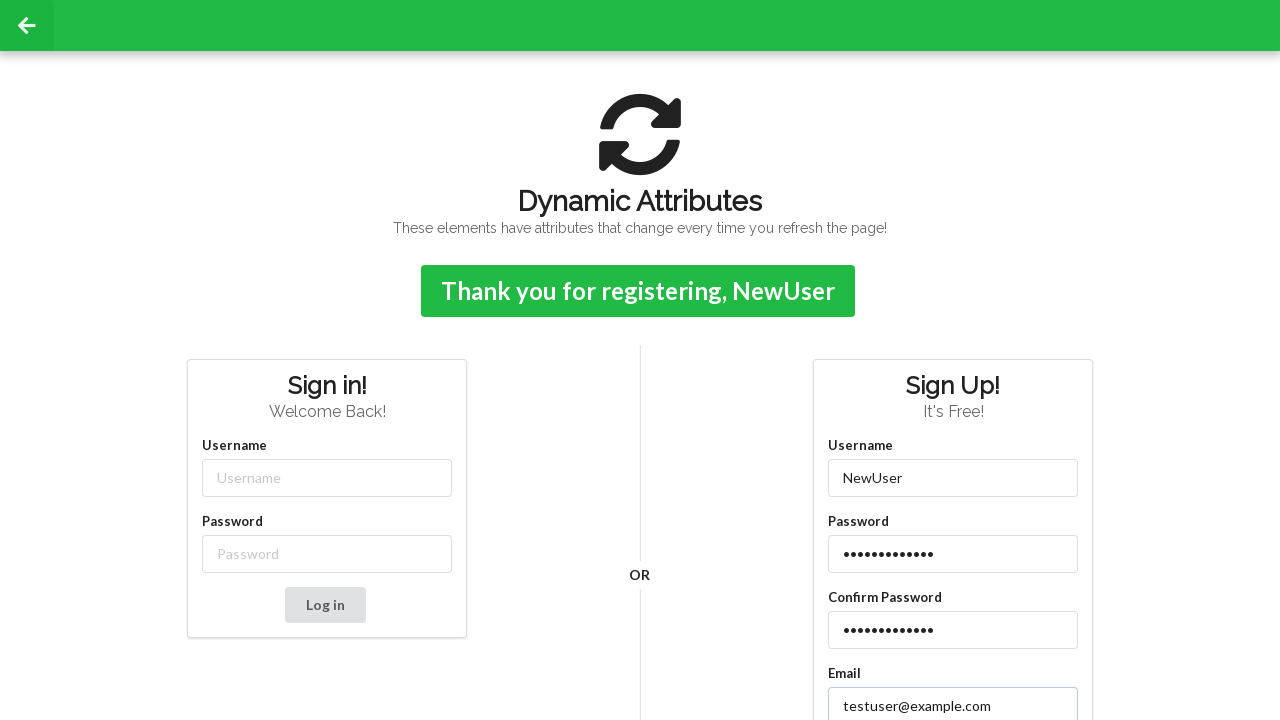

Confirmation message appeared on page
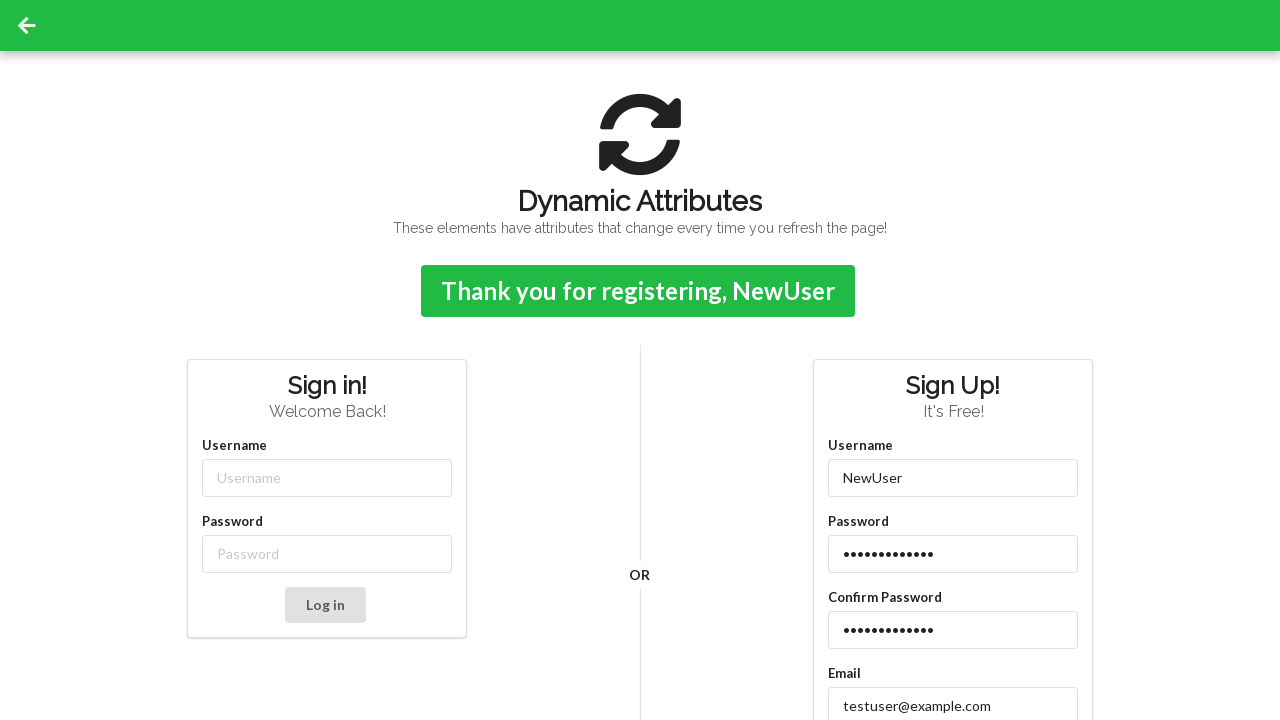

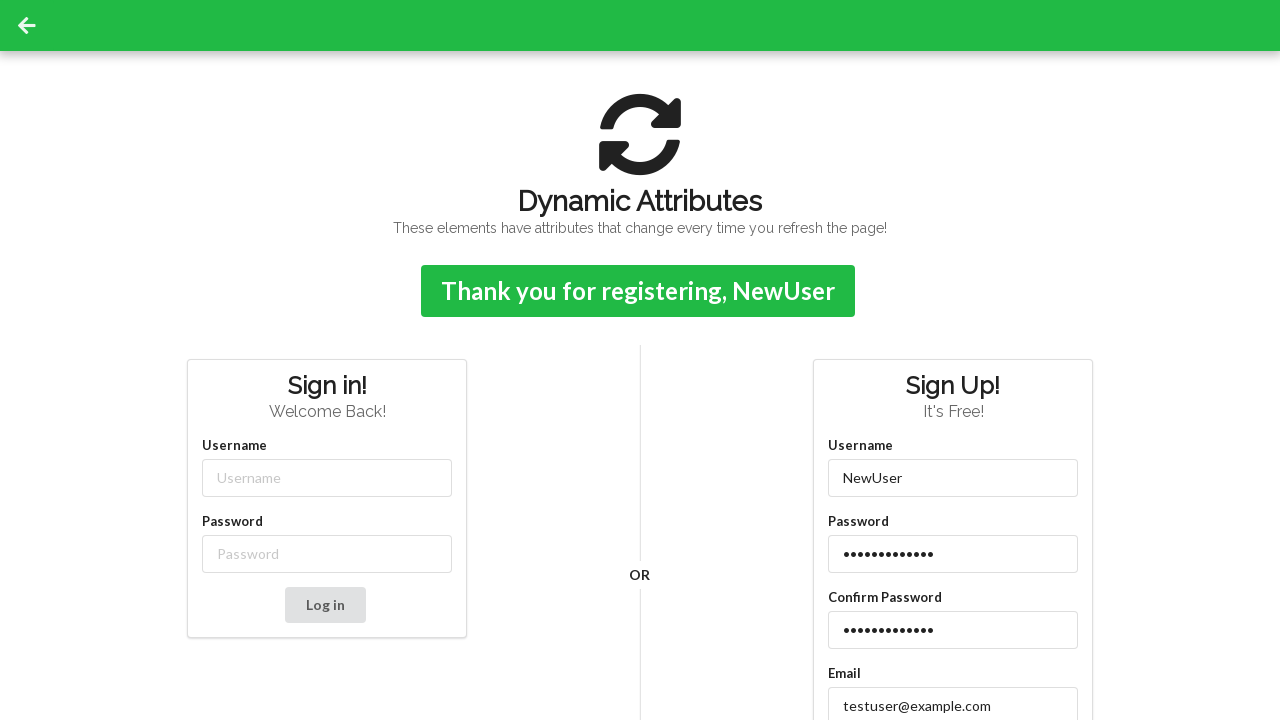